Navigates to the signup/login page by clicking the Signup / Login link

Starting URL: https://automationexercise.com/

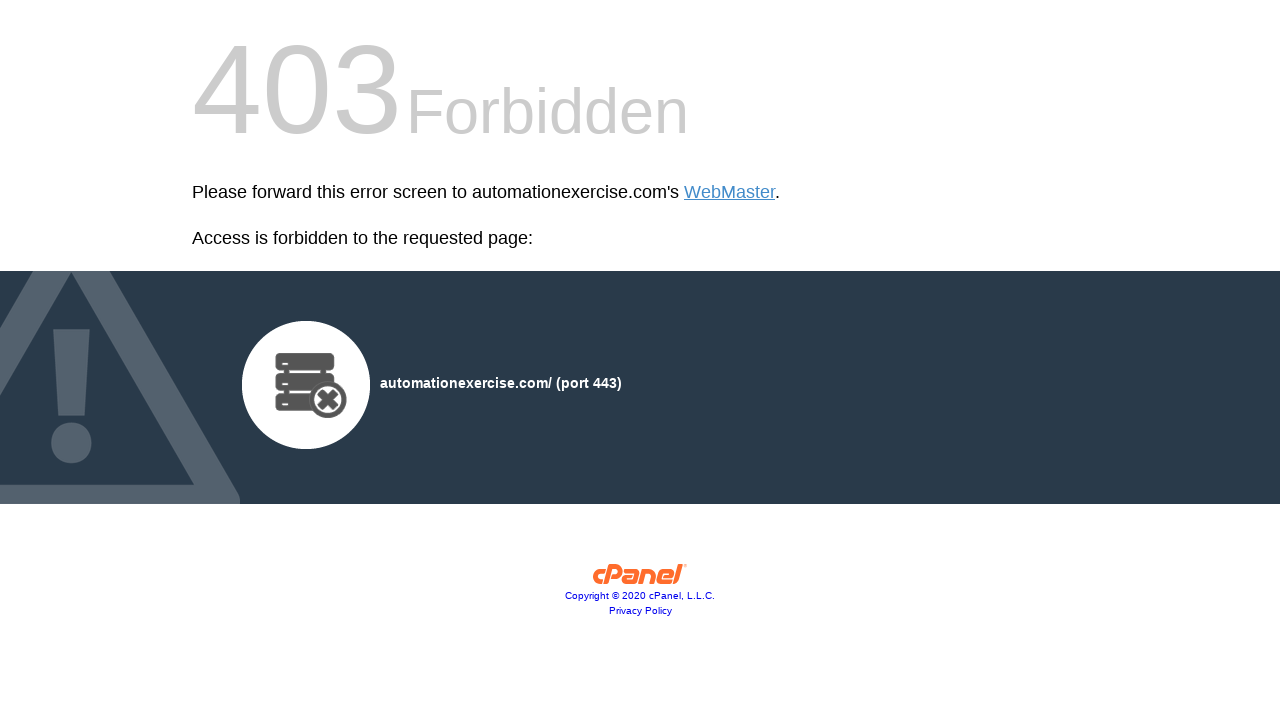

Navigated to https://automationexercise.com/
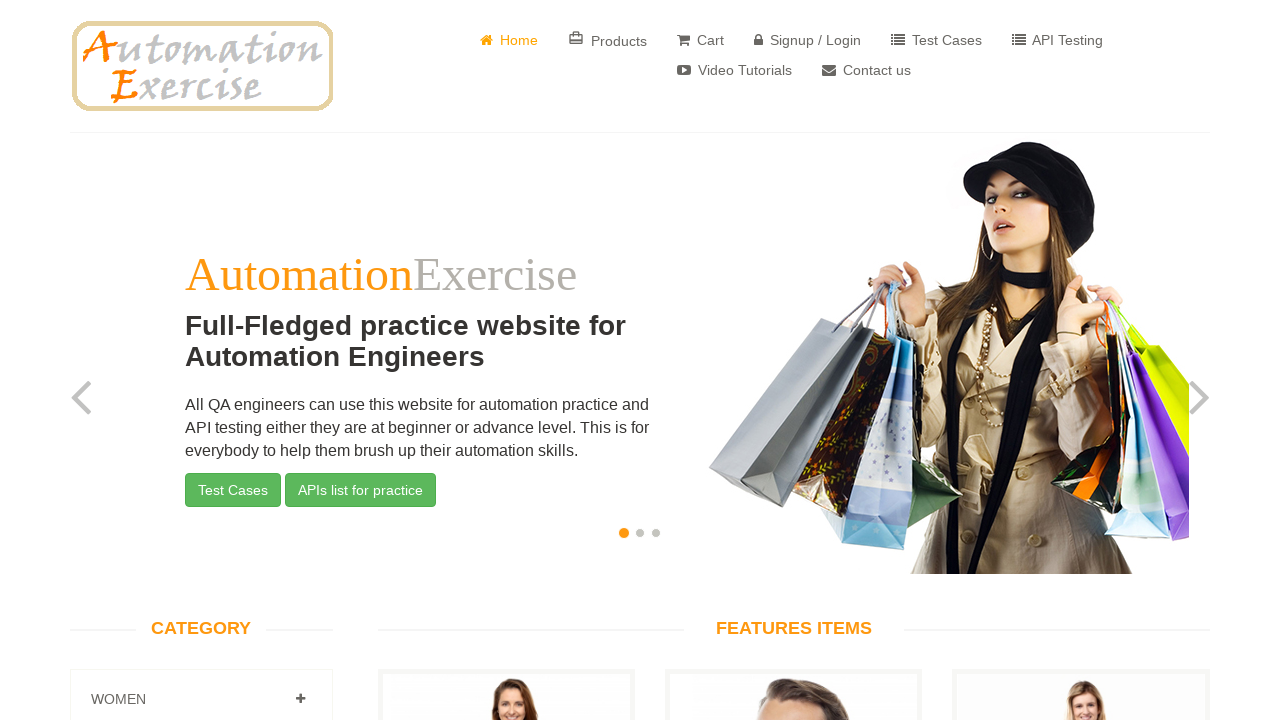

Clicked Signup / Login link at (808, 40) on a:text('Signup / Login')
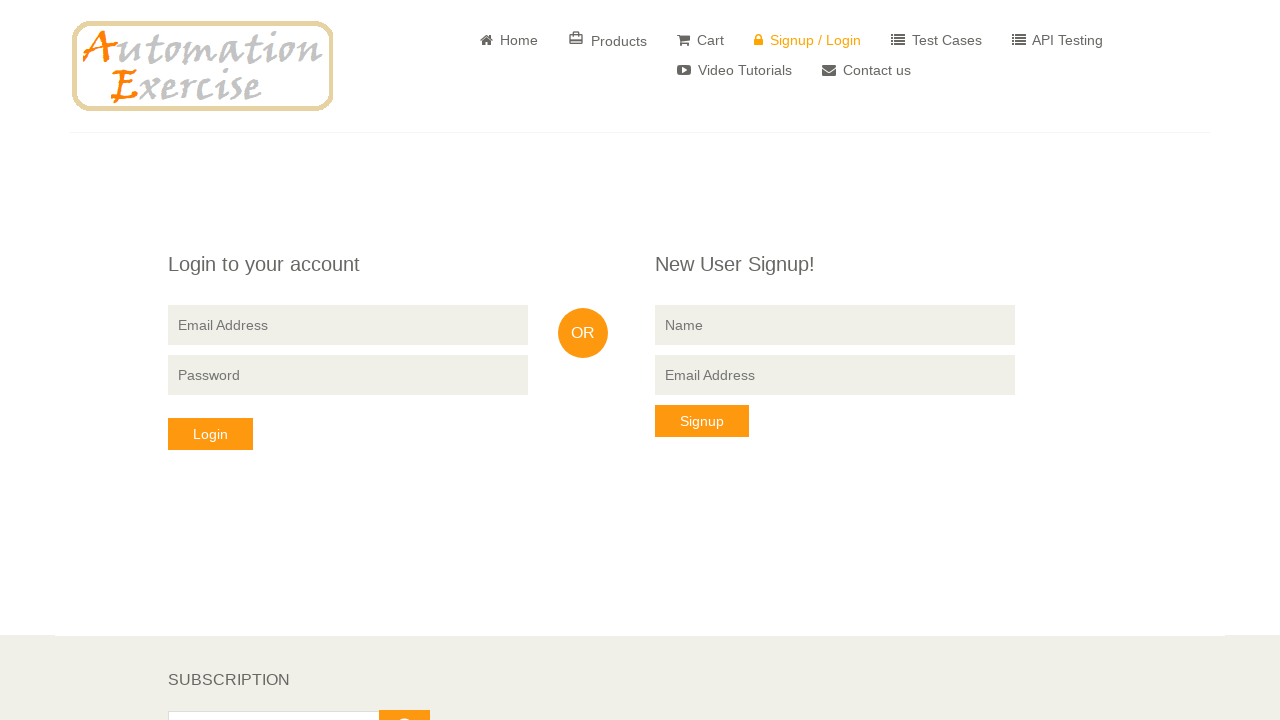

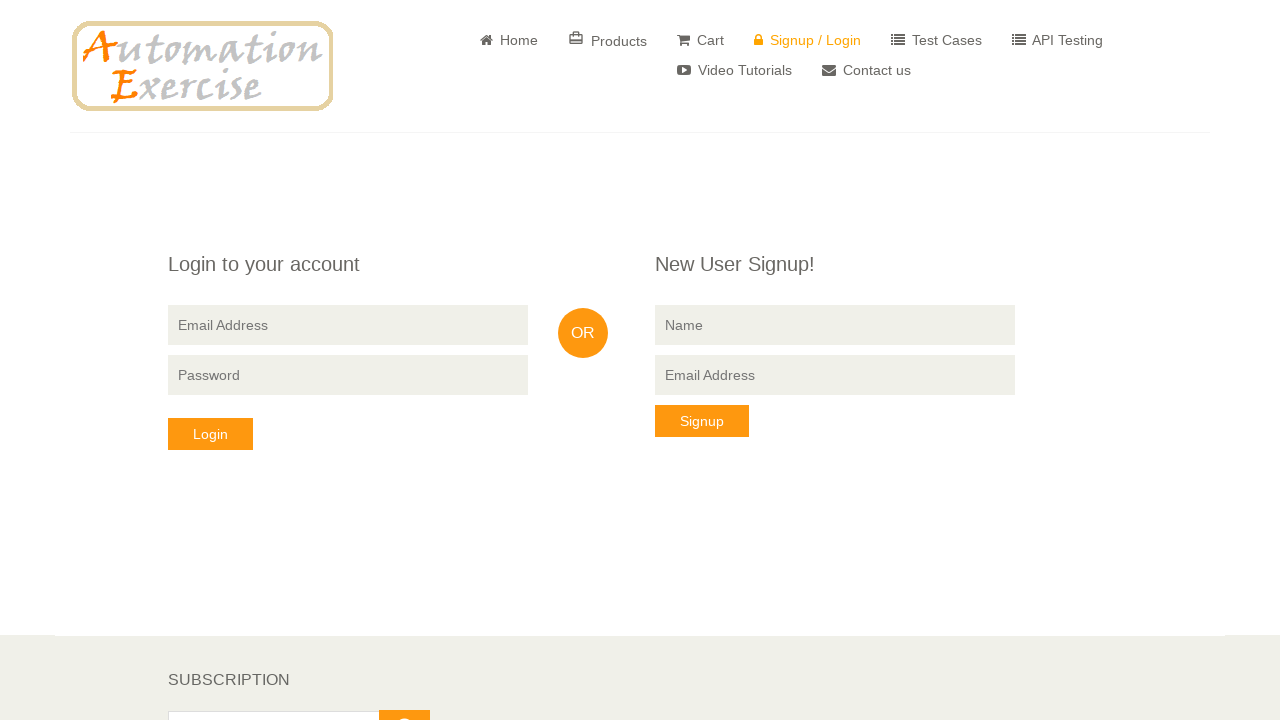